Tests form GUI elements by filling in name, email, phone, and address fields on a test automation practice page

Starting URL: https://testautomationpractice.blogspot.com/

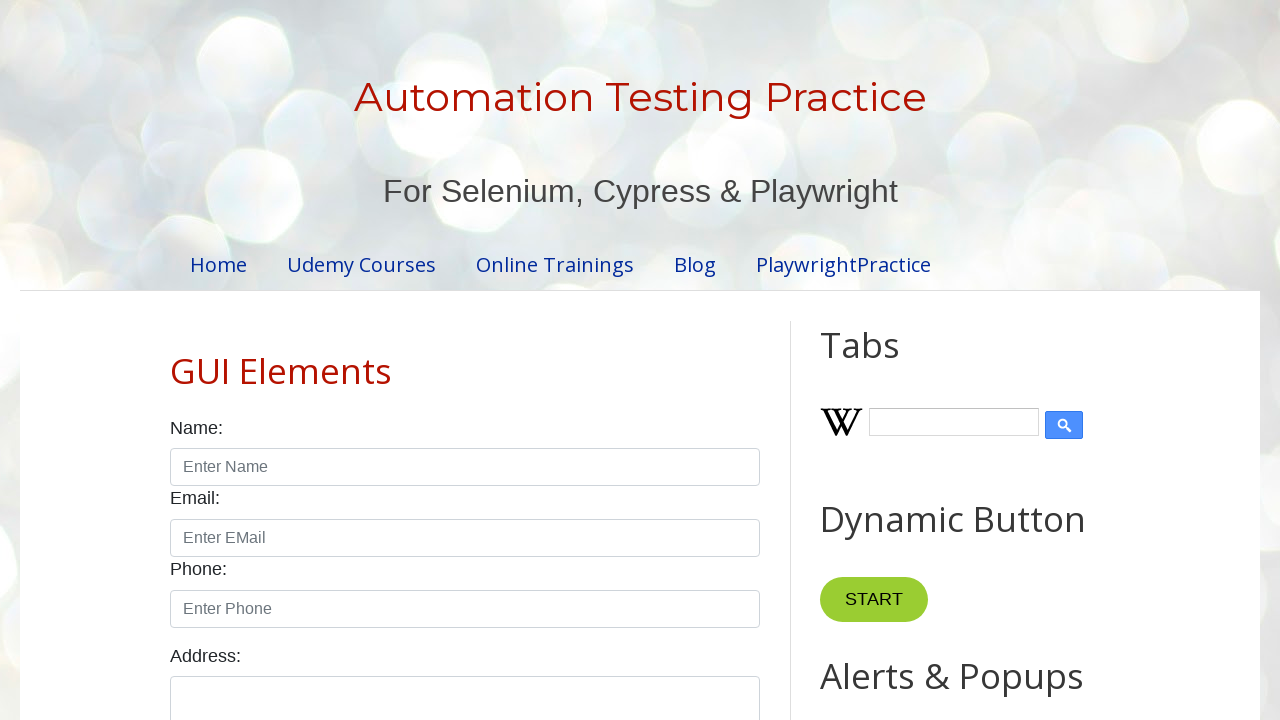

Filled name field with 'Marcus Johnson' on input#name
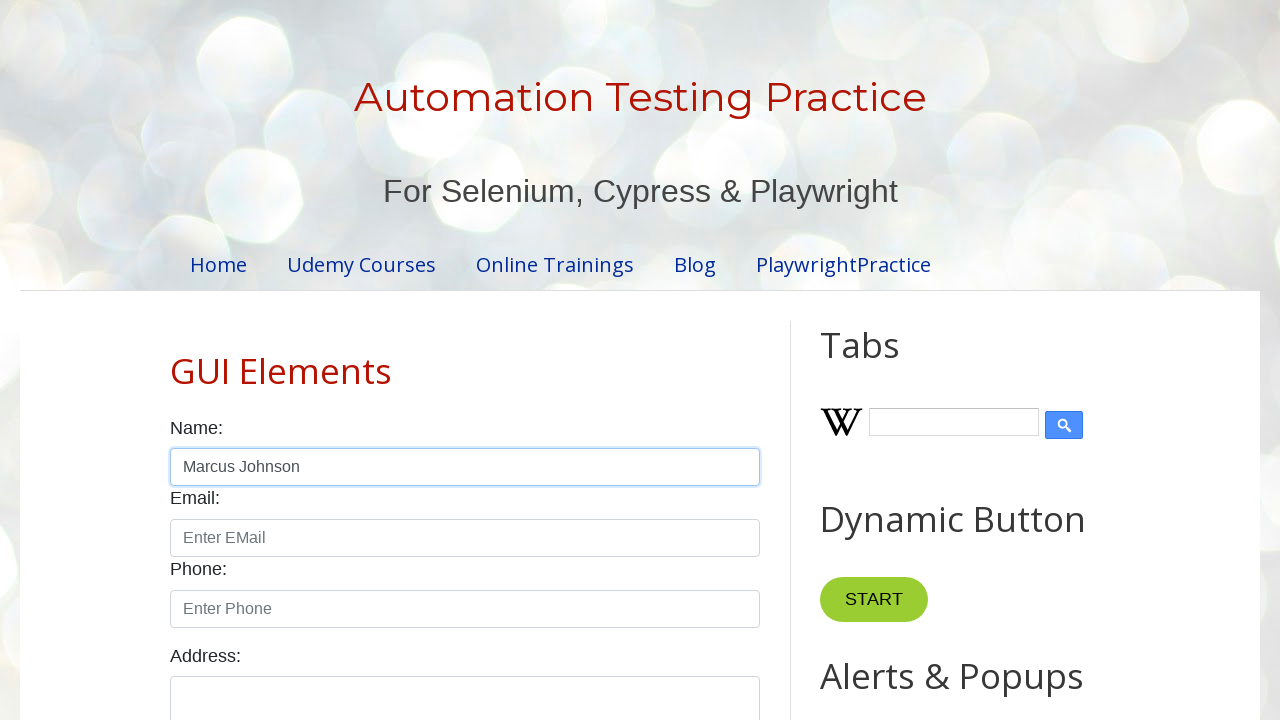

Filled email field with 'marcus.j@example.com' on input#email
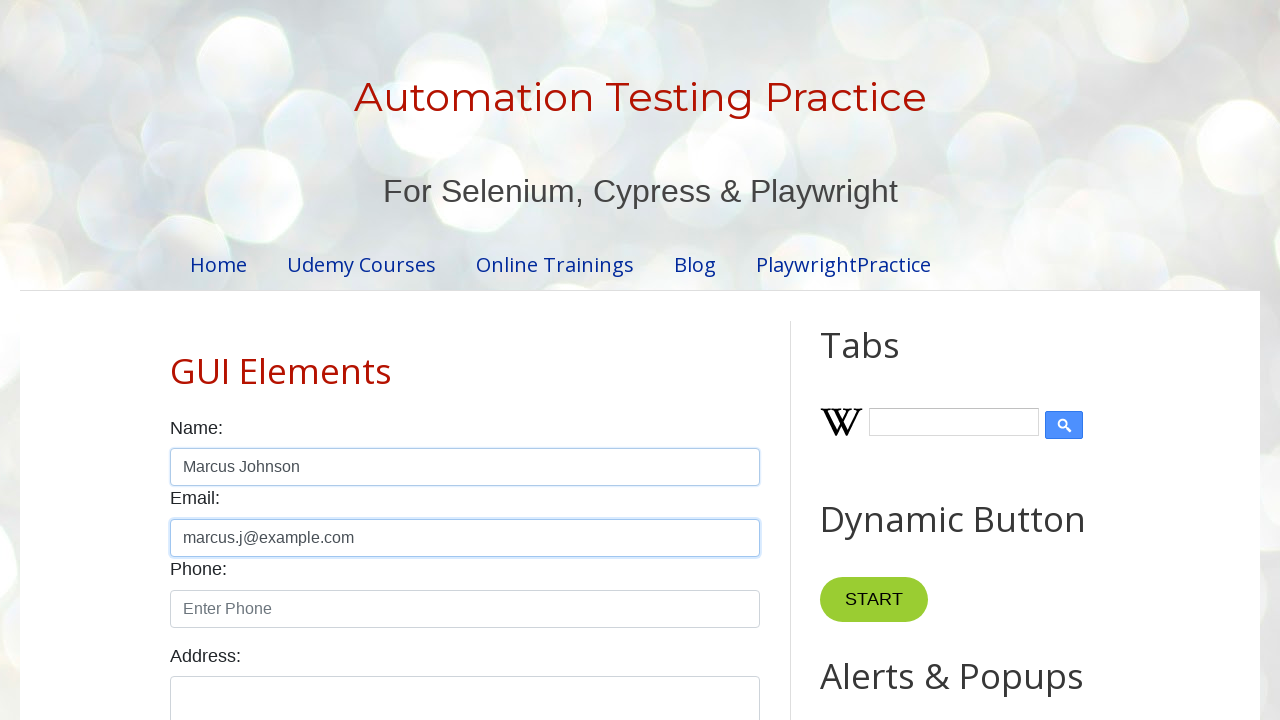

Filled phone field with '5551234567' on input#phone
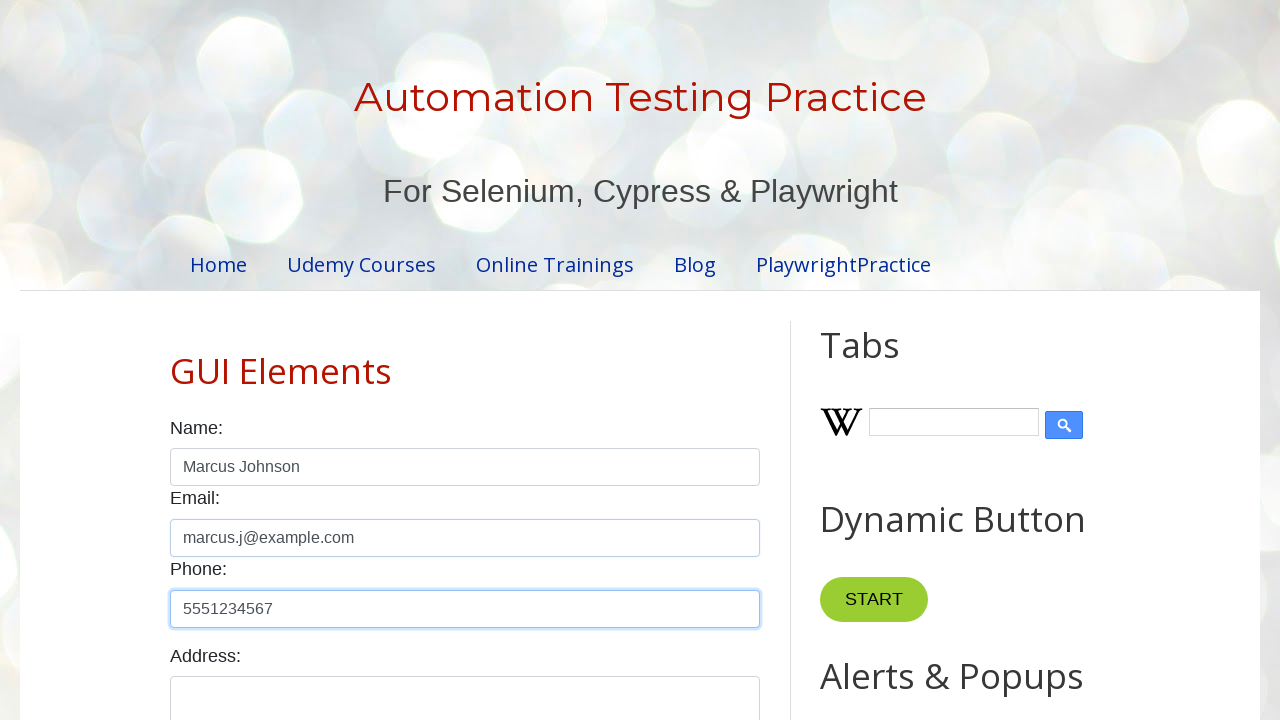

Filled address field with '42 Oak Street, Springfield, IL 62701' on textarea#textarea
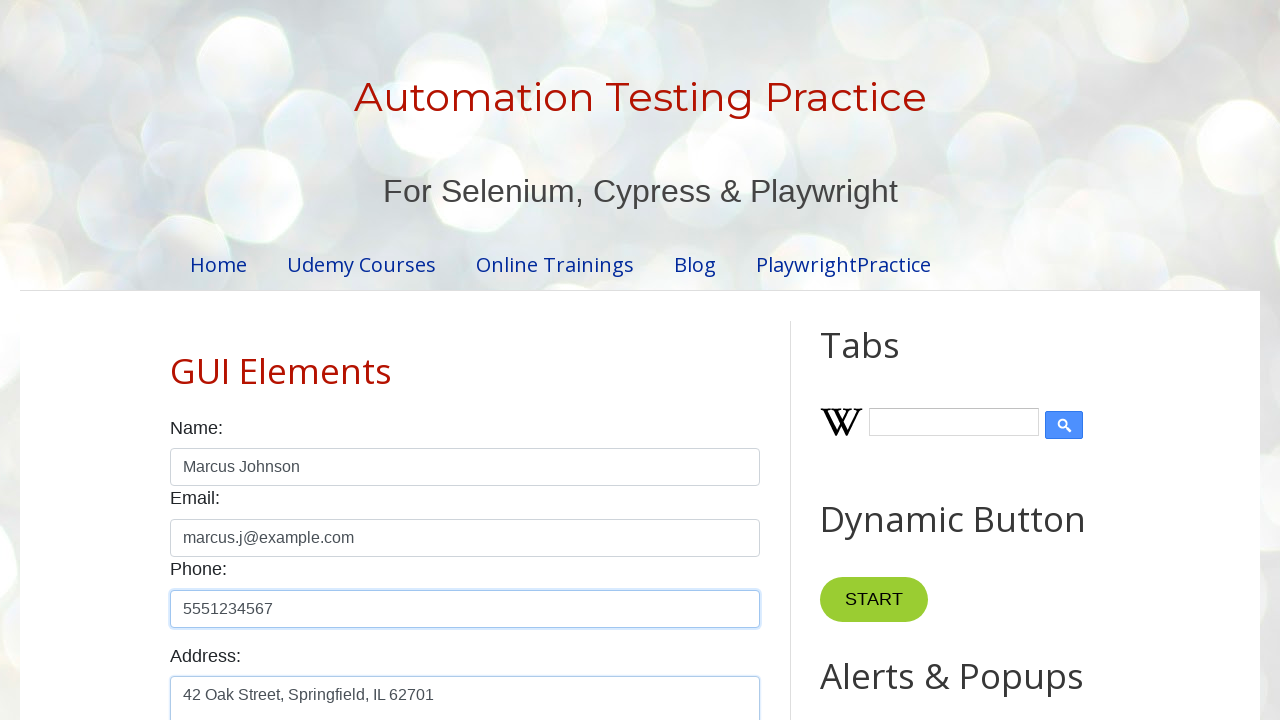

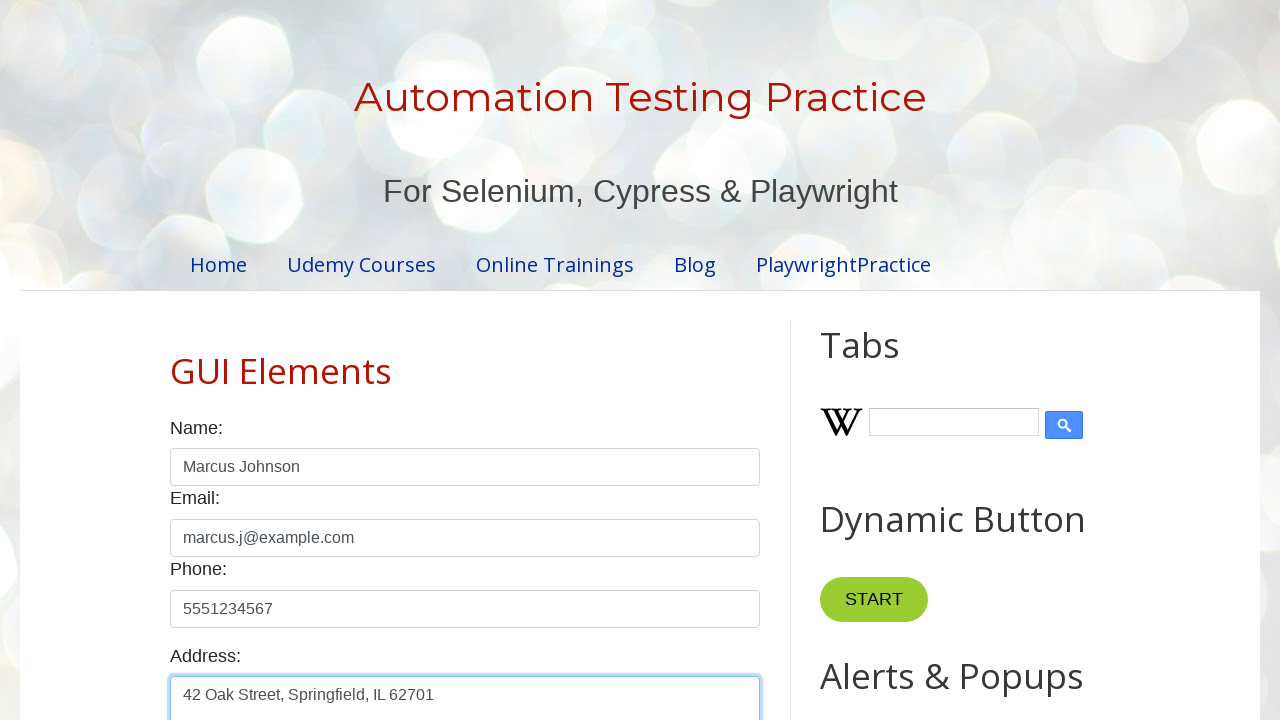